Tests the add element functionality on Herokuapp by clicking the add element button and verifying a new element is displayed

Starting URL: https://the-internet.herokuapp.com/

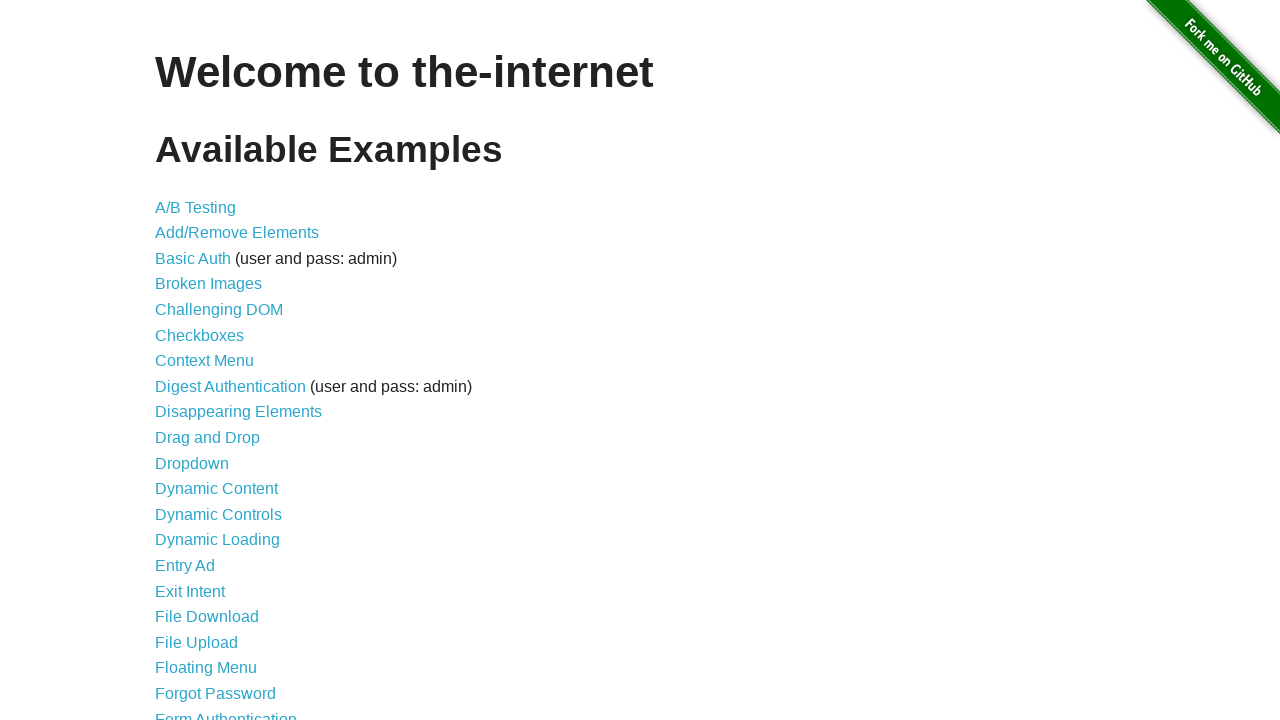

Clicked on the Add/Remove Elements link at (237, 233) on a[href='/add_remove_elements/']
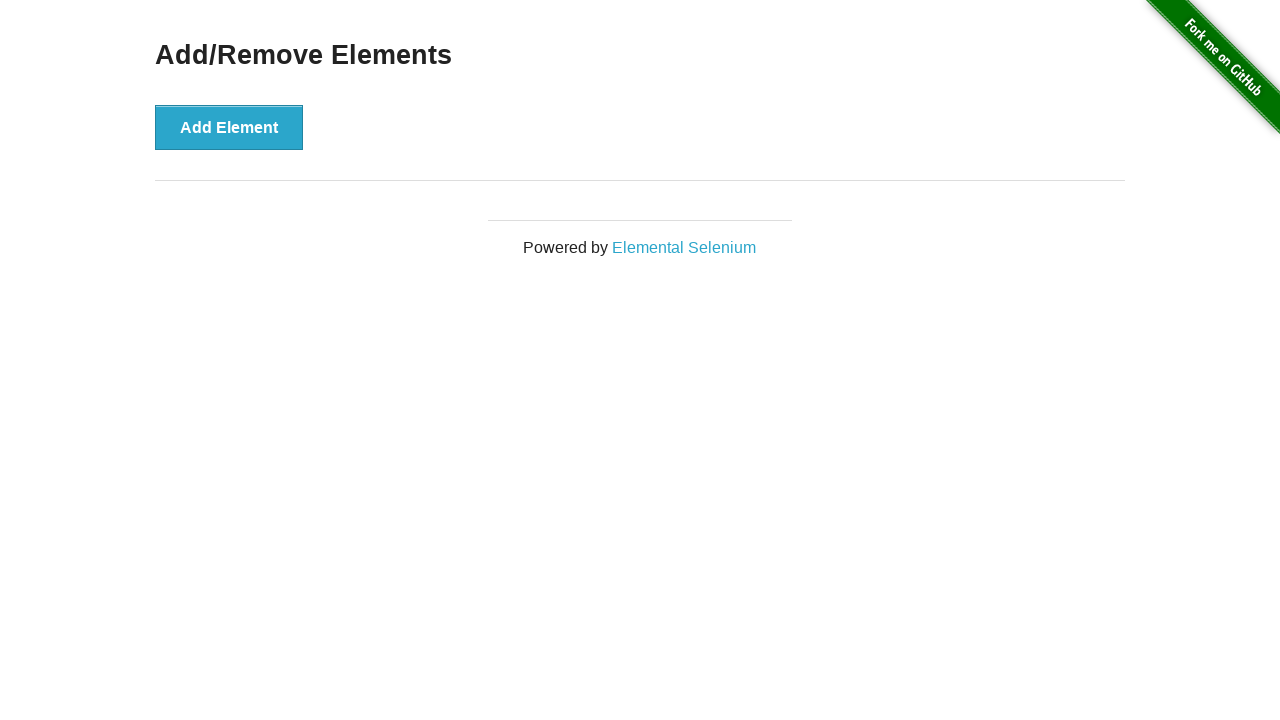

Clicked the Add Element button at (229, 127) on button[onclick='addElement()']
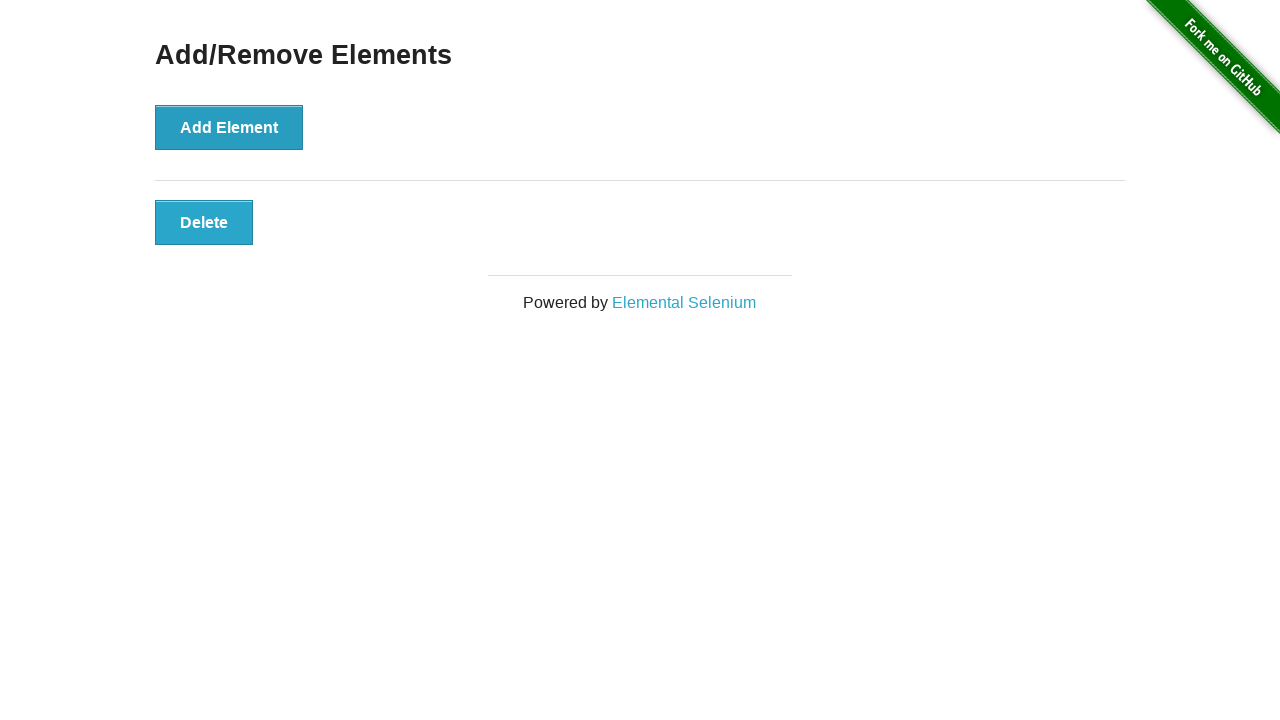

Verified the new element is displayed
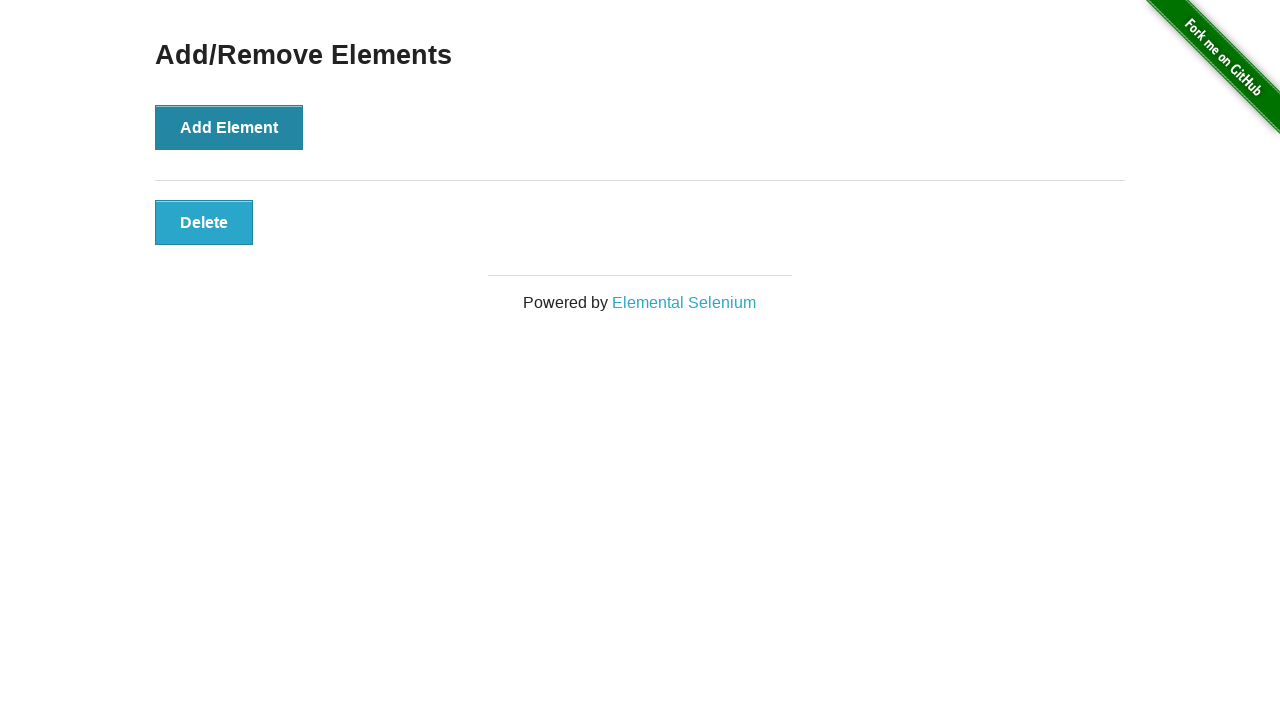

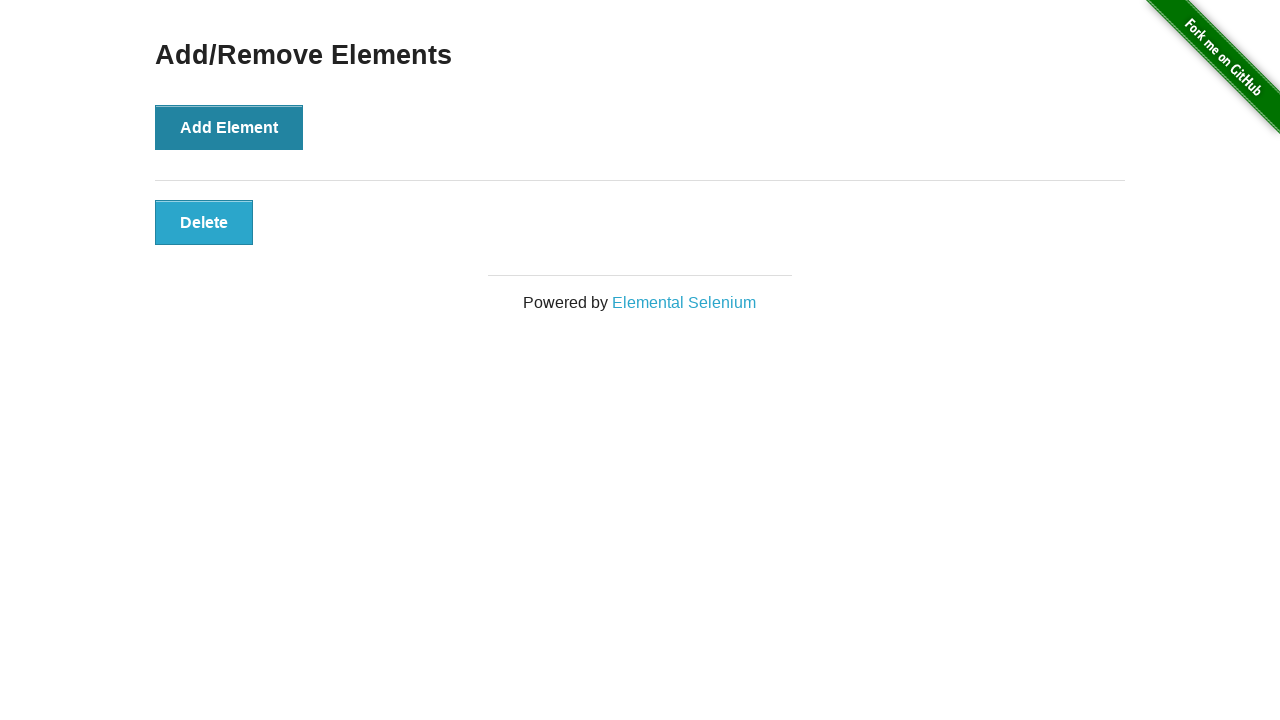